Runs an internet speed test on M-Lab's NDT (Network Diagnostic Tool) by clicking the start button and waiting for the test to complete, then verifies that speed test results are displayed.

Starting URL: https://www.measurementlab.net/p/ndt-ws.html

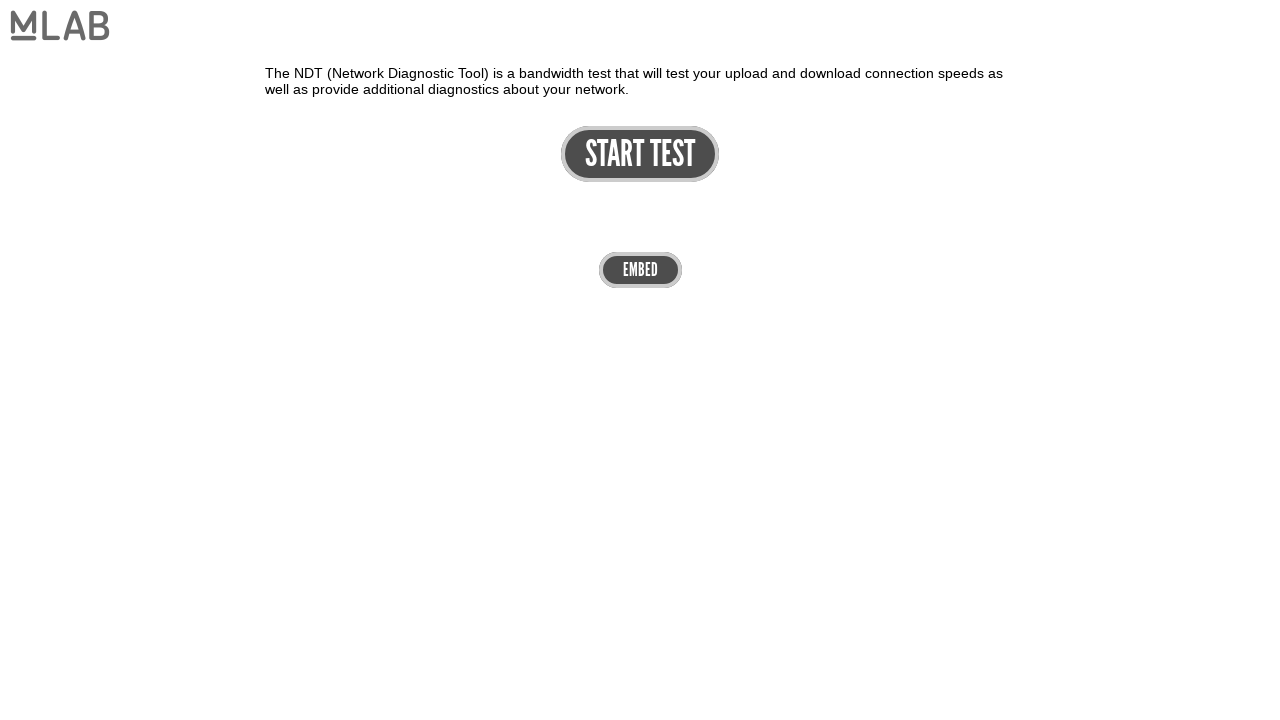

Start button became visible
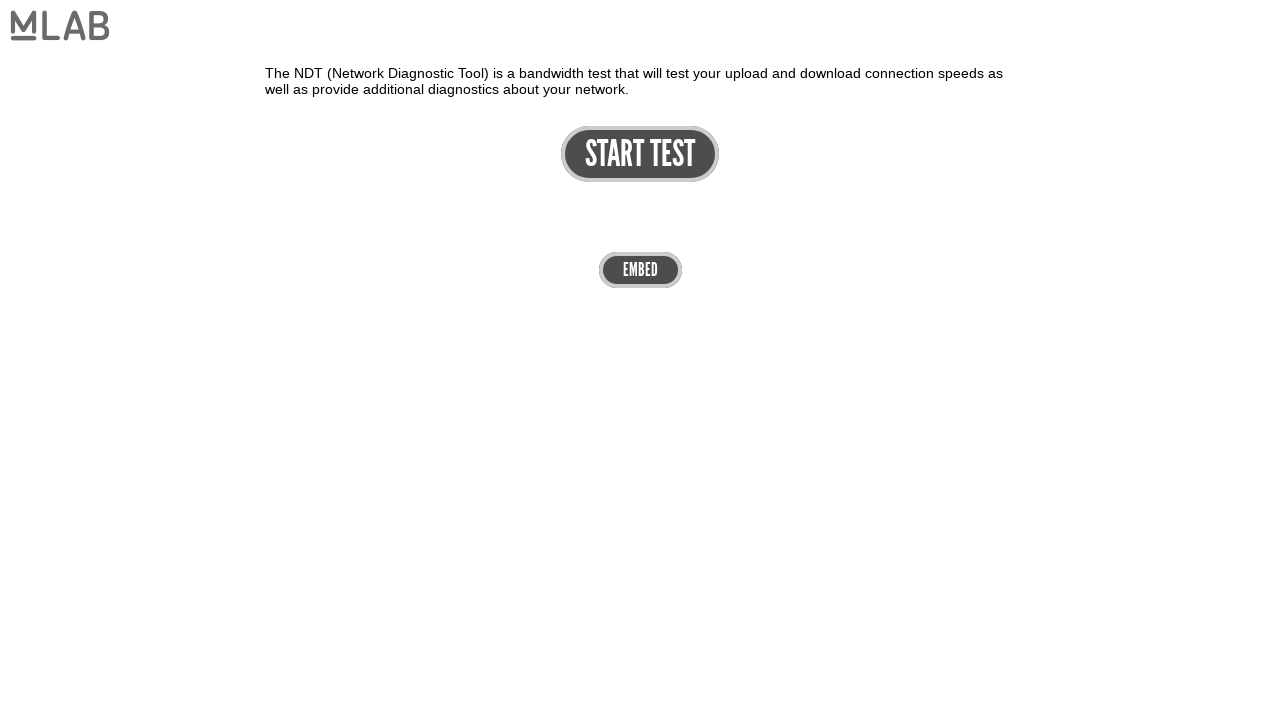

Clicked start button to begin speed test at (640, 154) on #start-button
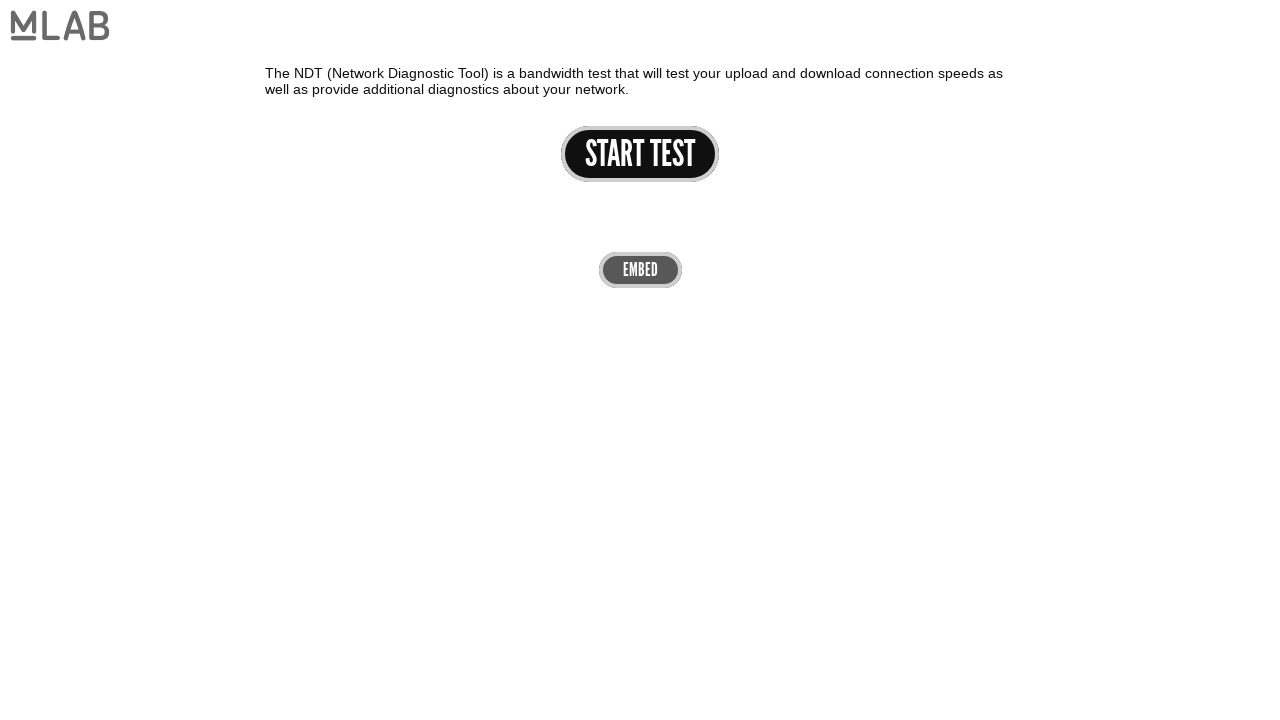

Download speed result appeared
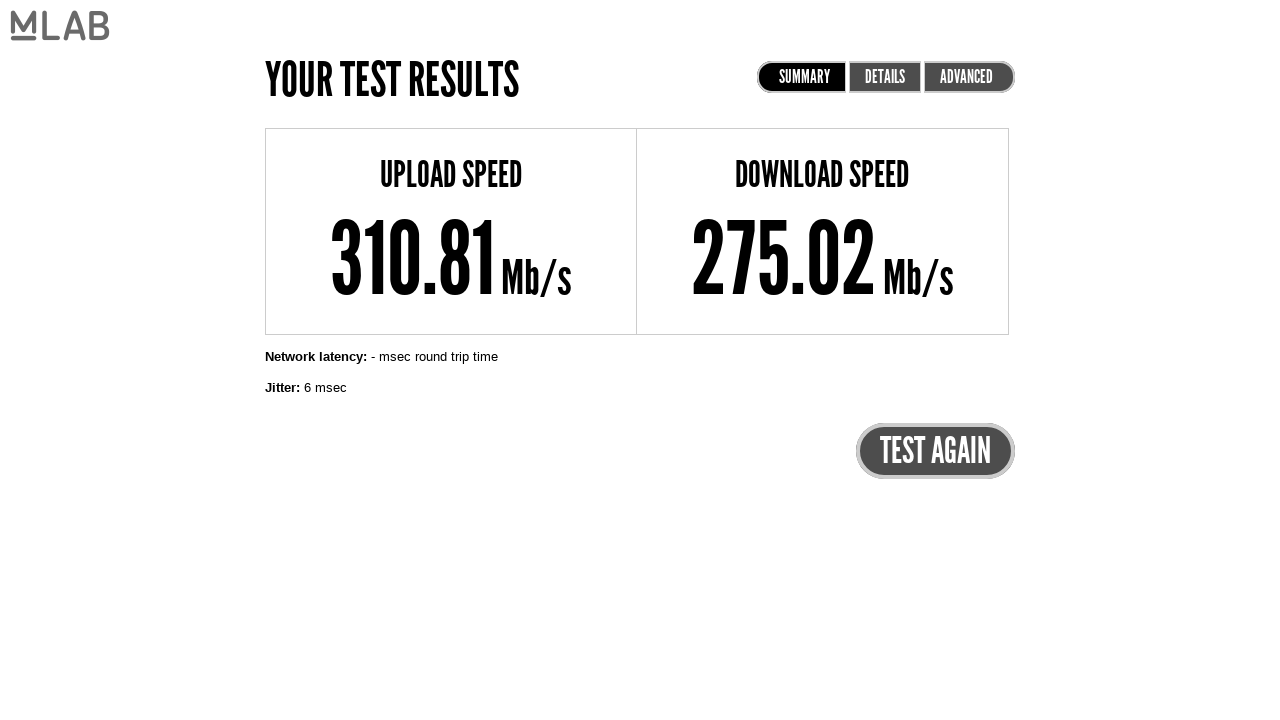

Upload speed result appeared, speed test completed
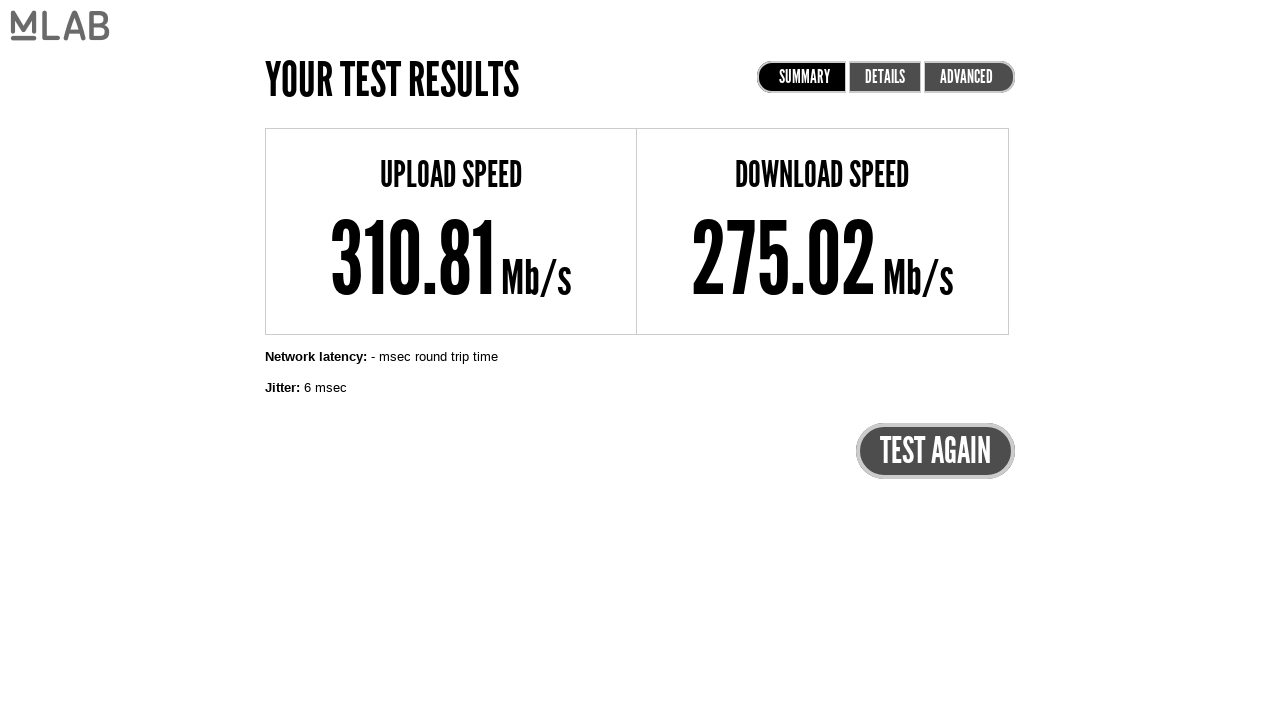

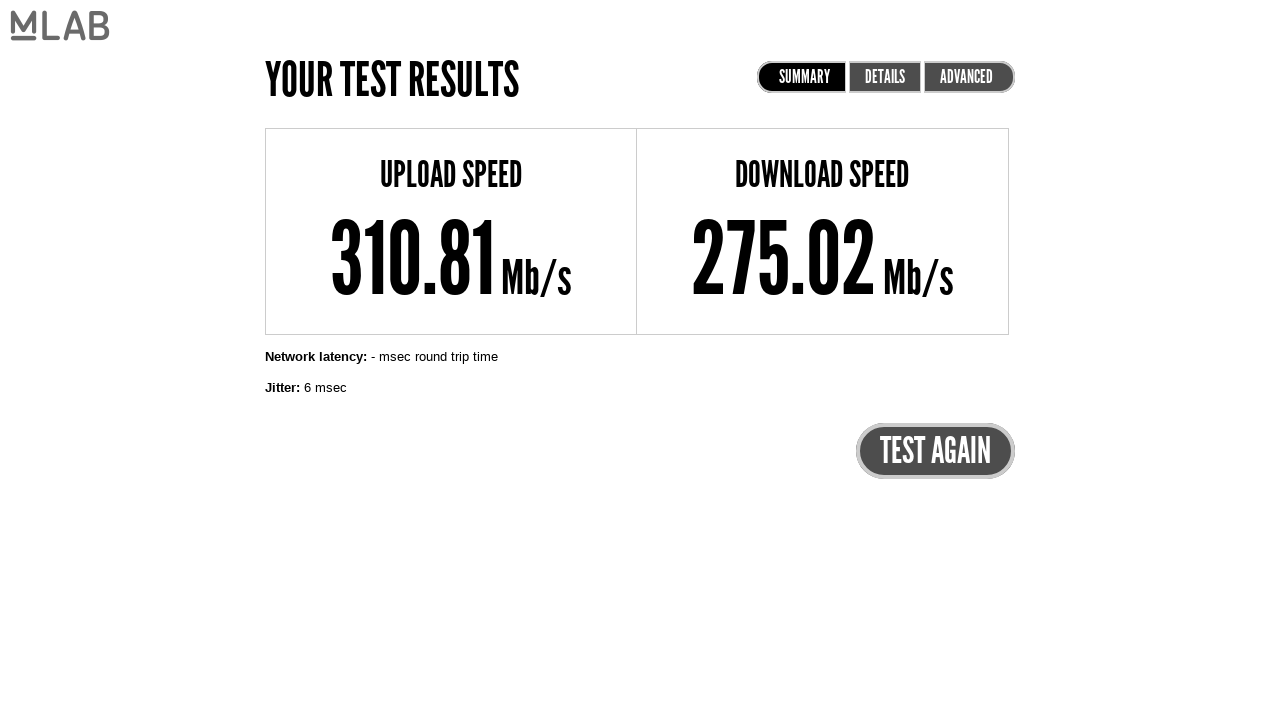